Tests the checkbox functionality on the actions page by clicking multiple checkboxes and verifying the result message.

Starting URL: https://kristinek.github.io/site/examples/actions

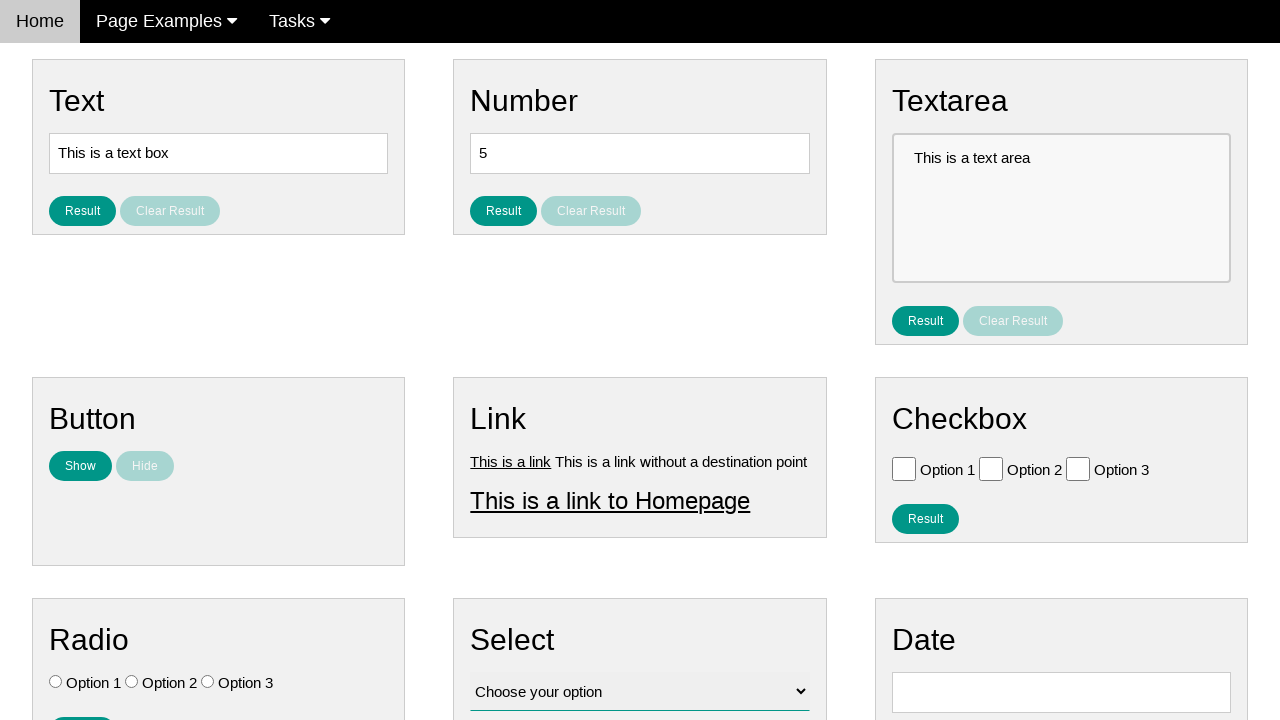

Clicked first checkbox option (Option 1) at (904, 468) on [value='Option 1']
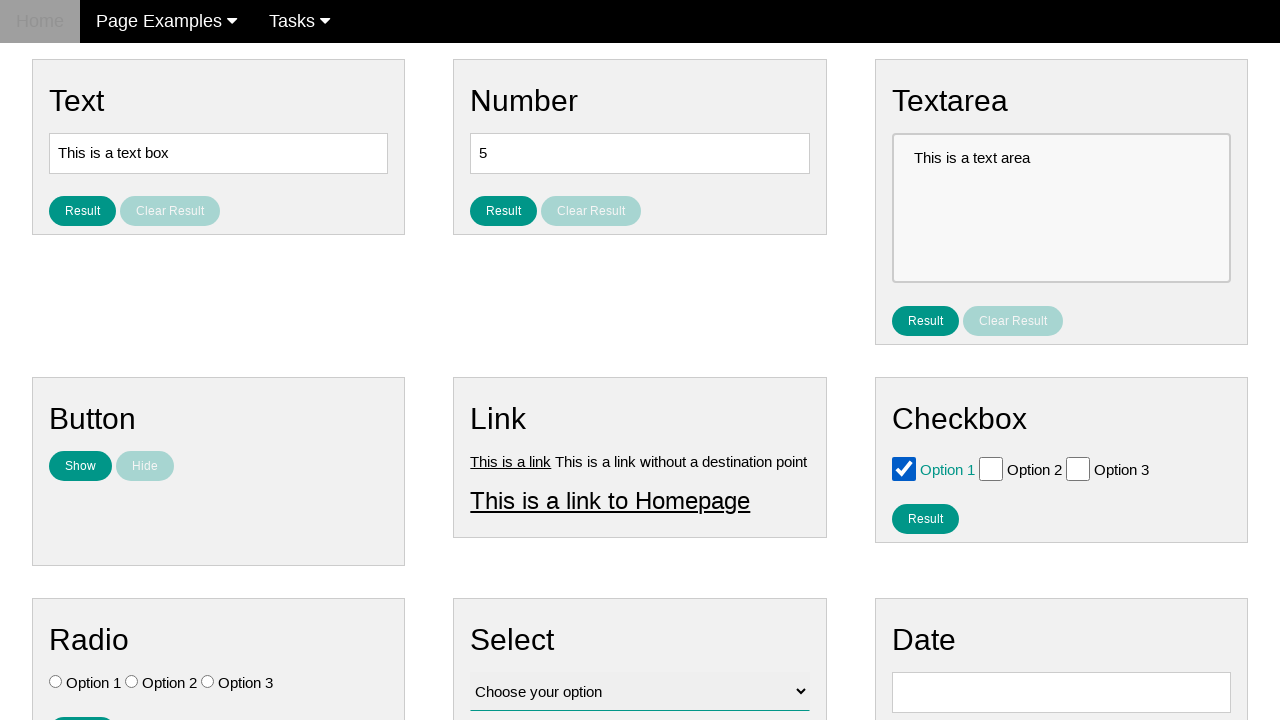

Clicked second checkbox option (Option 2) at (991, 468) on [value='Option 2']
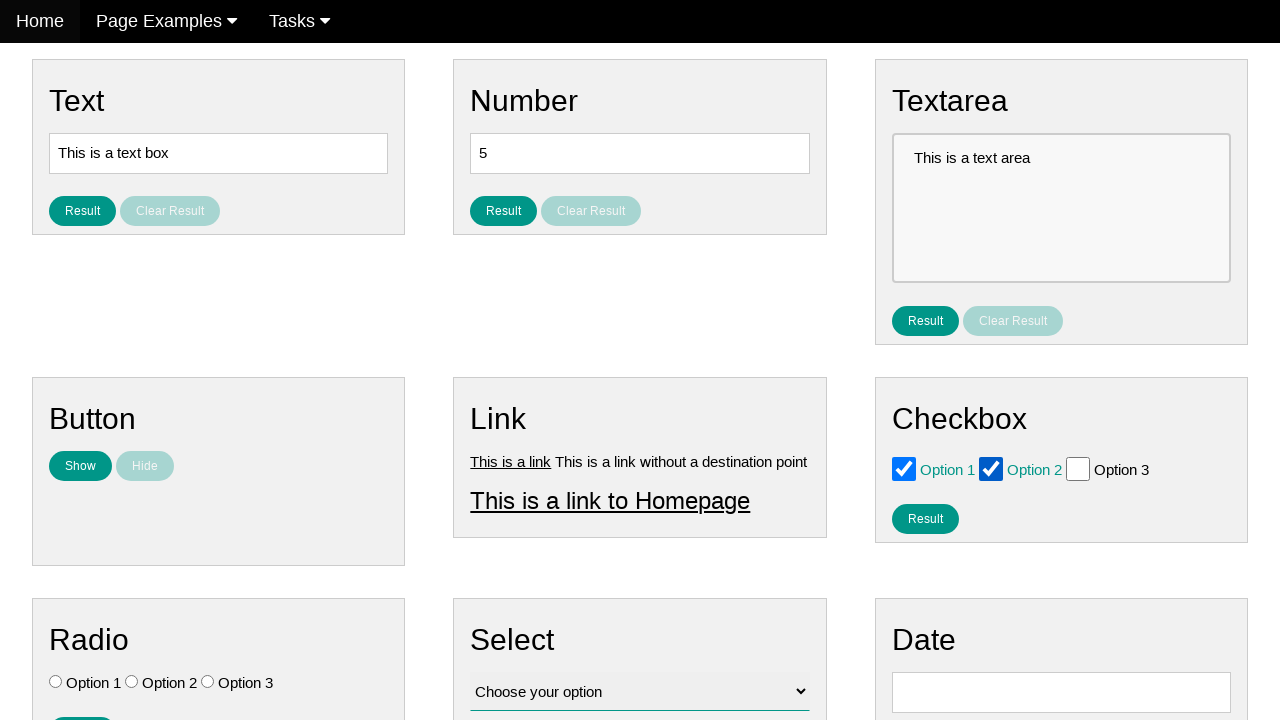

Clicked result button to show checkbox results at (925, 518) on #result_button_checkbox
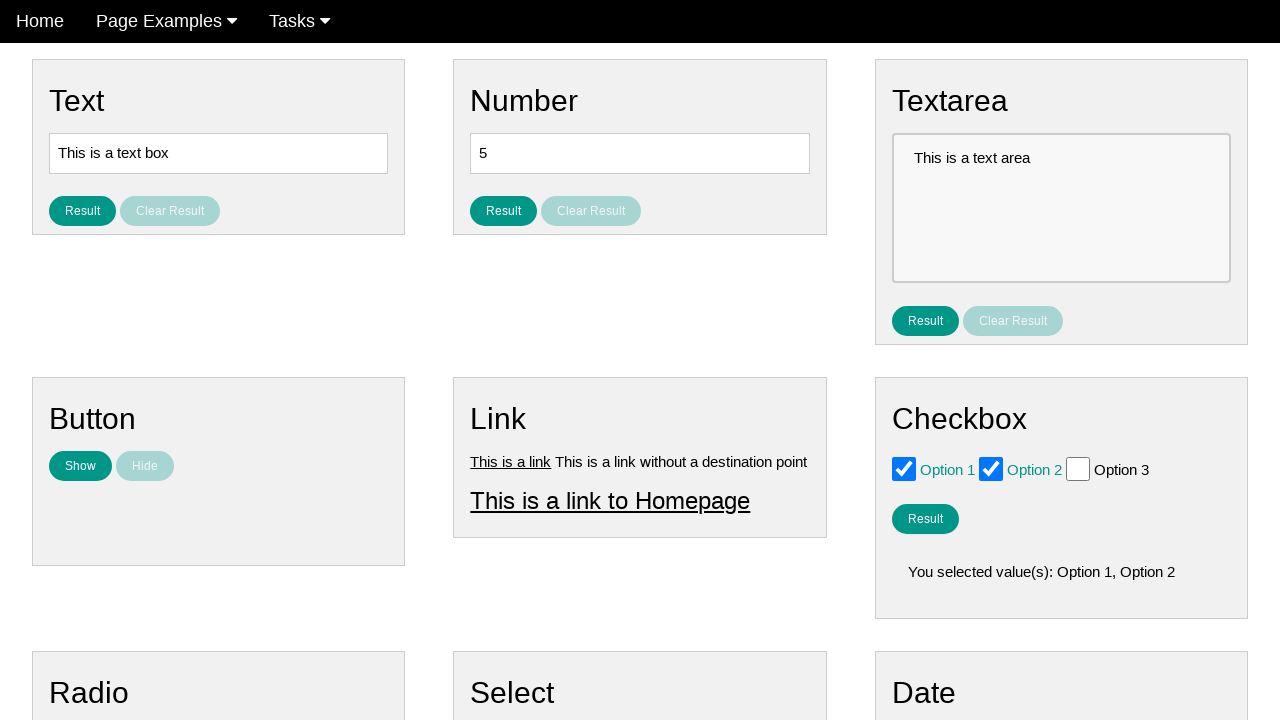

Result message element loaded and is visible
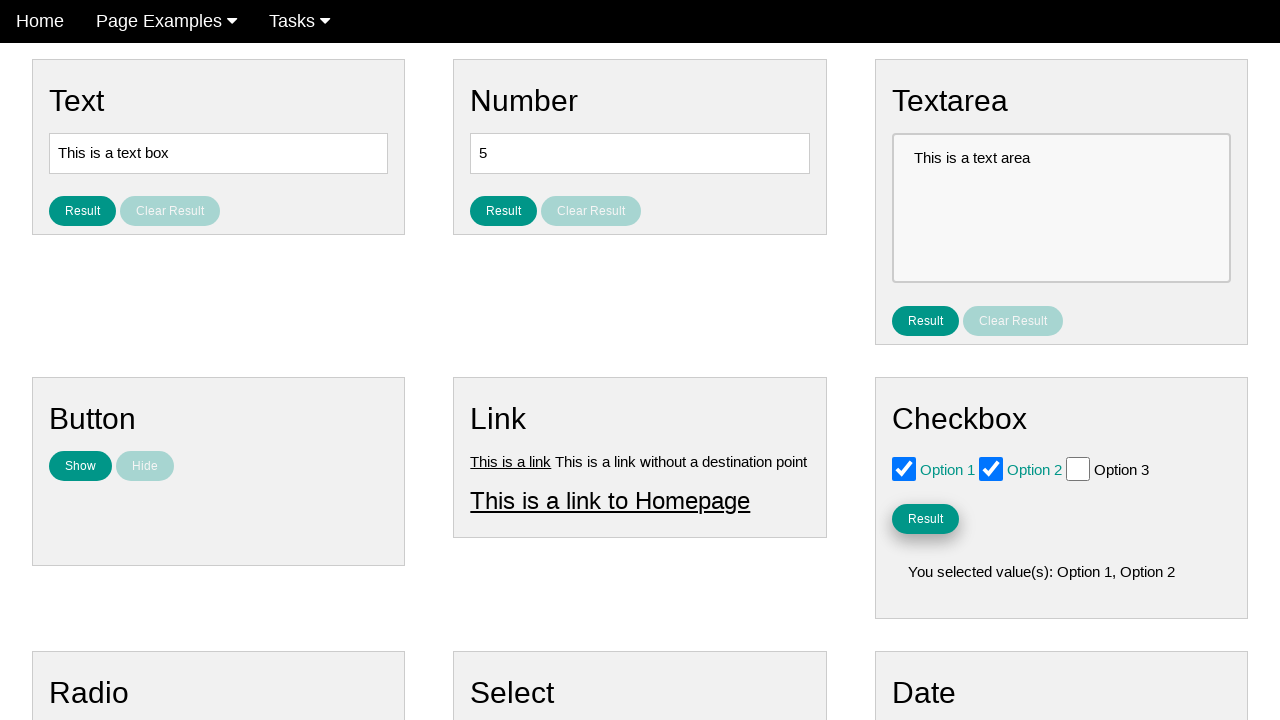

Verified result message is not empty
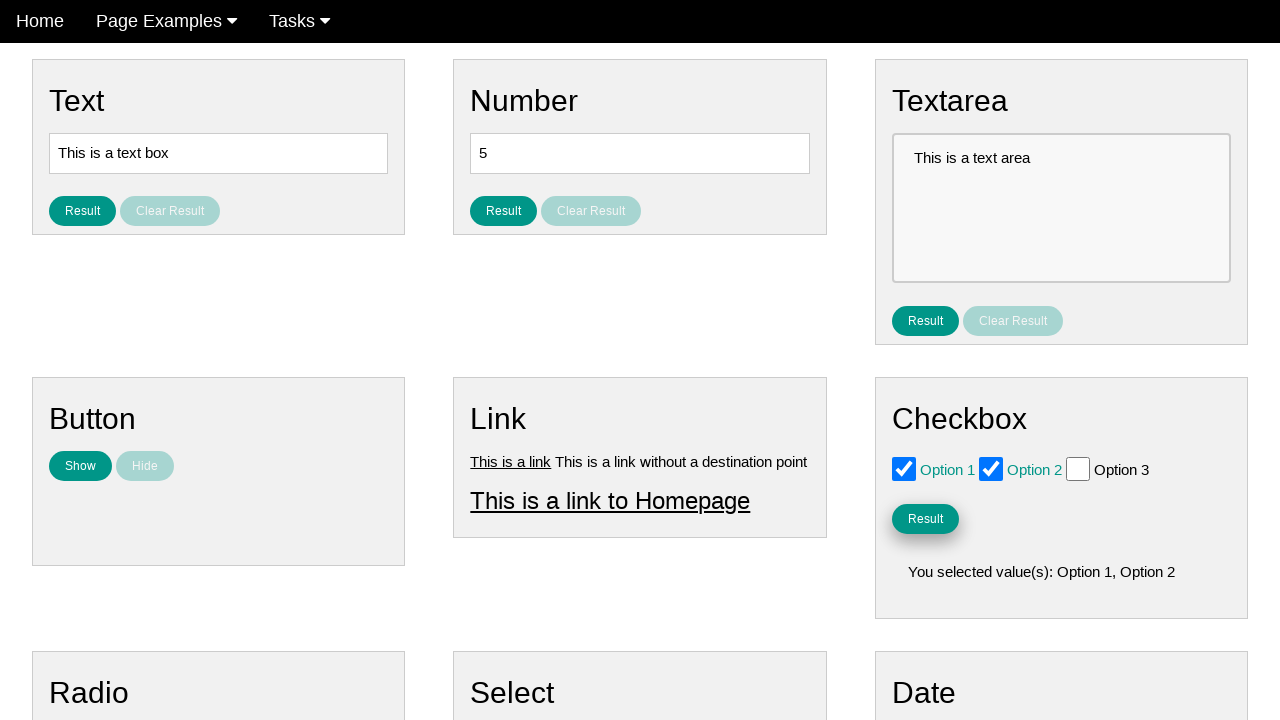

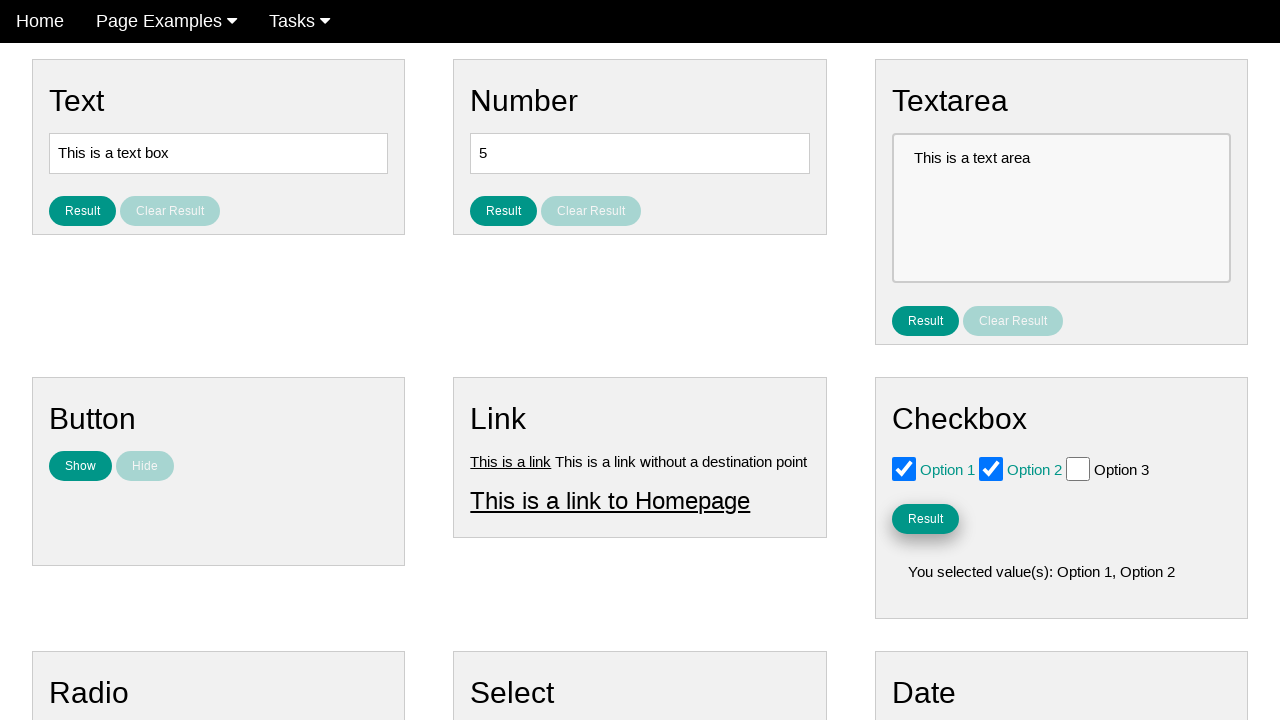